Tests a web form by entering text into a text box and clicking the submit button, then verifies a confirmation message appears

Starting URL: https://www.selenium.dev/selenium/web/web-form.html

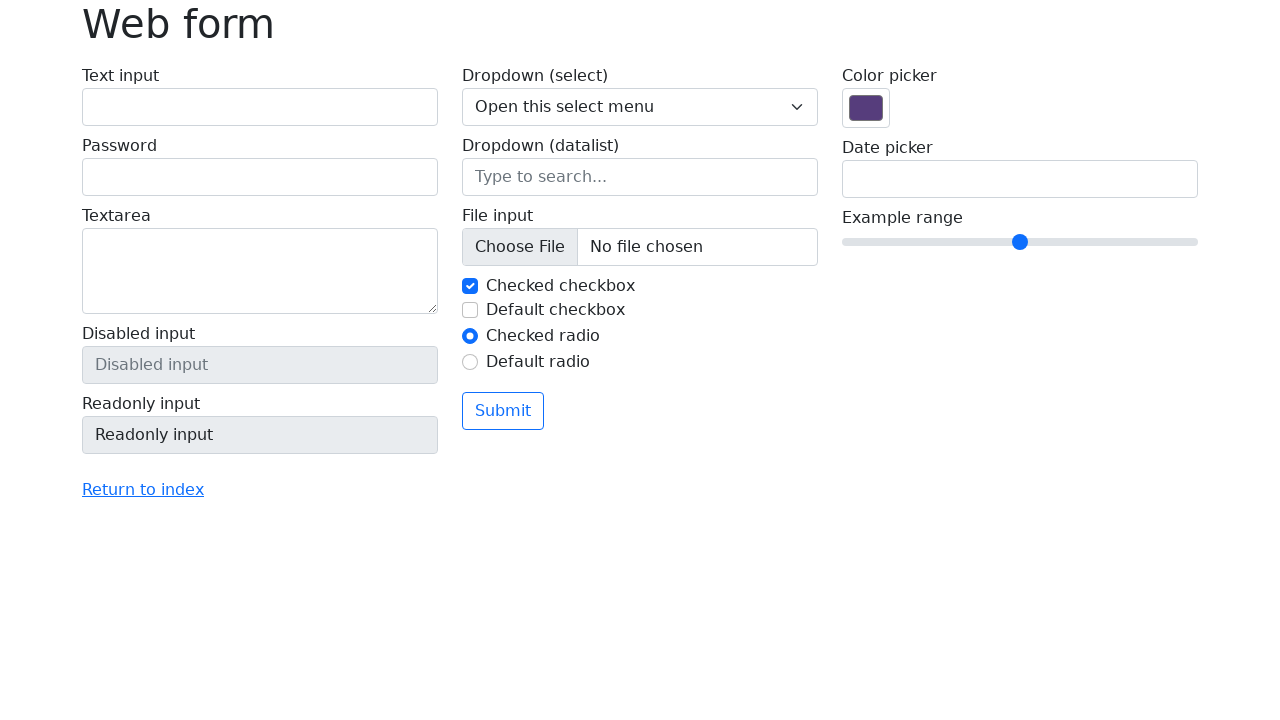

Filled text box with 'Selenium' on input[name='my-text']
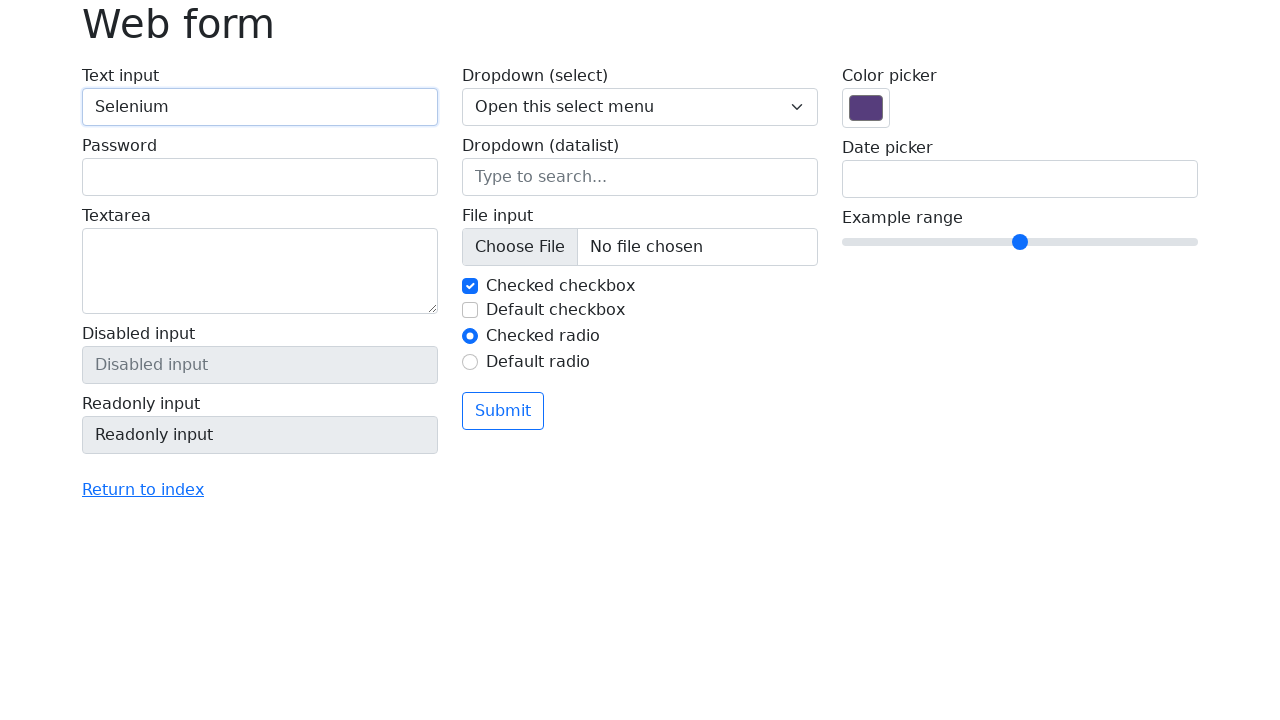

Clicked the submit button at (503, 411) on button
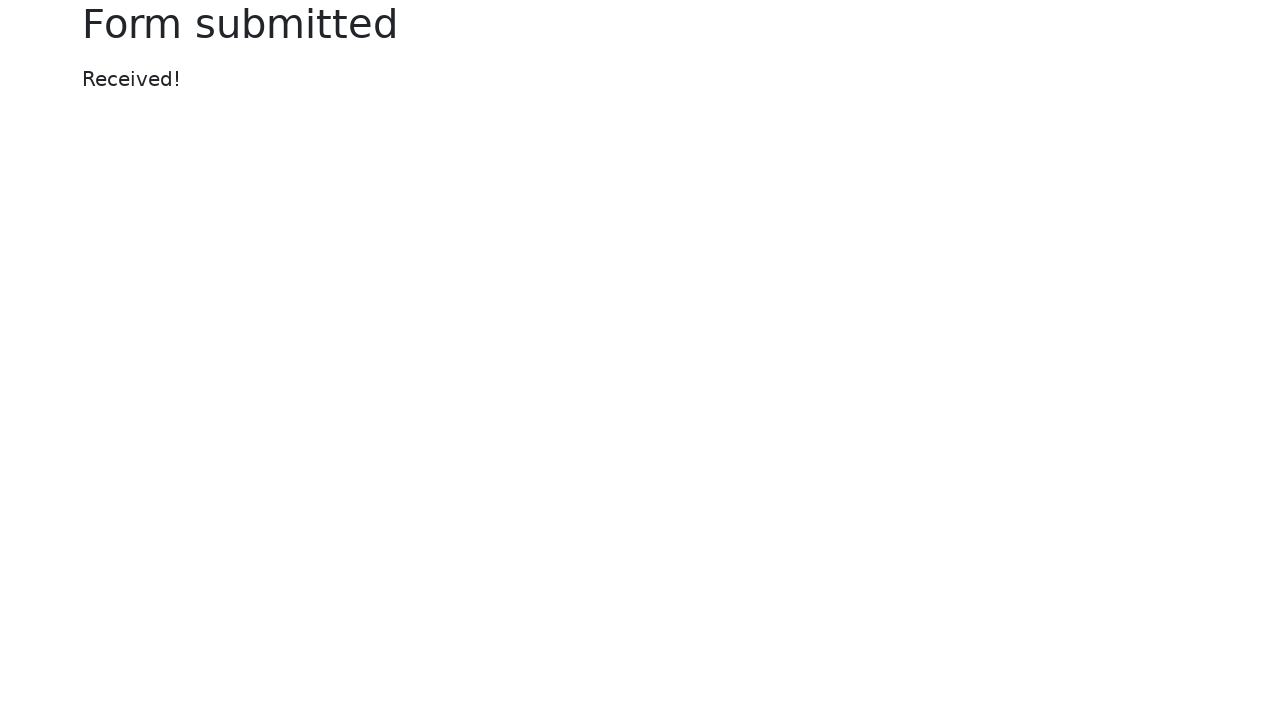

Confirmation message appeared
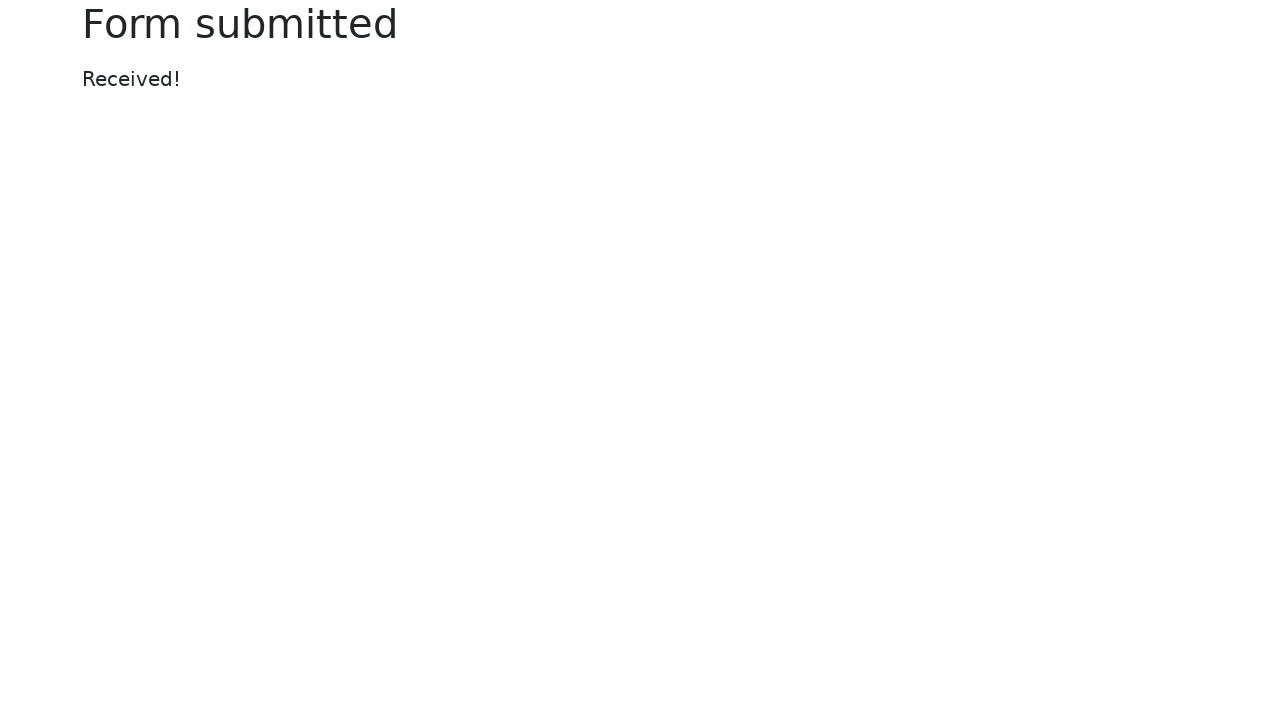

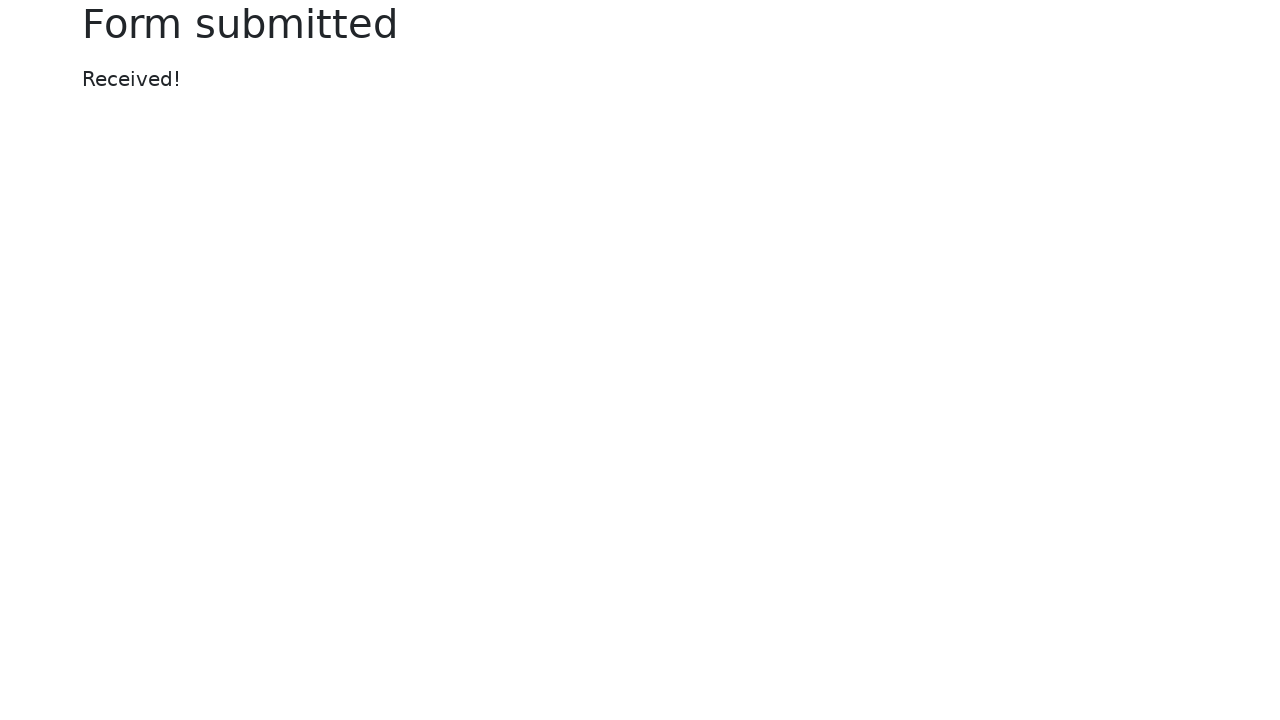